Navigates to WiseQuarter homepage and verifies that the URL contains "wisequarter"

Starting URL: https://www.wisequarter.com

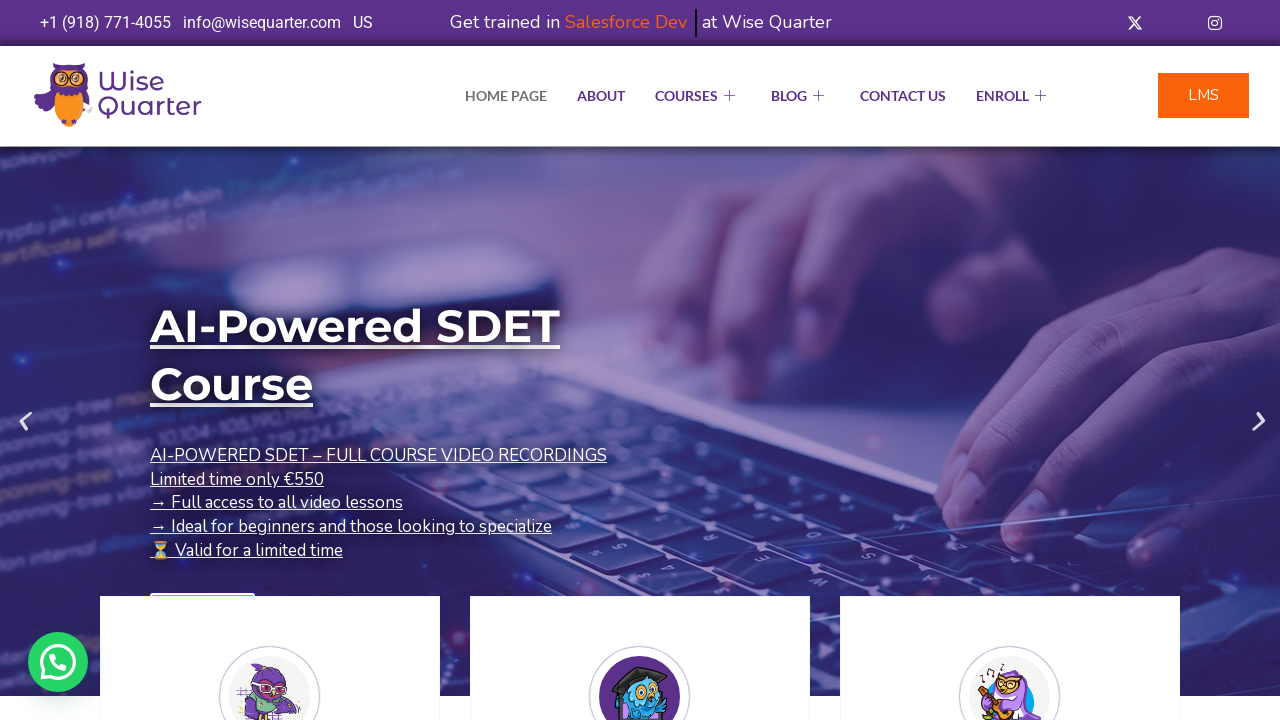

Navigated to WiseQuarter homepage at https://www.wisequarter.com
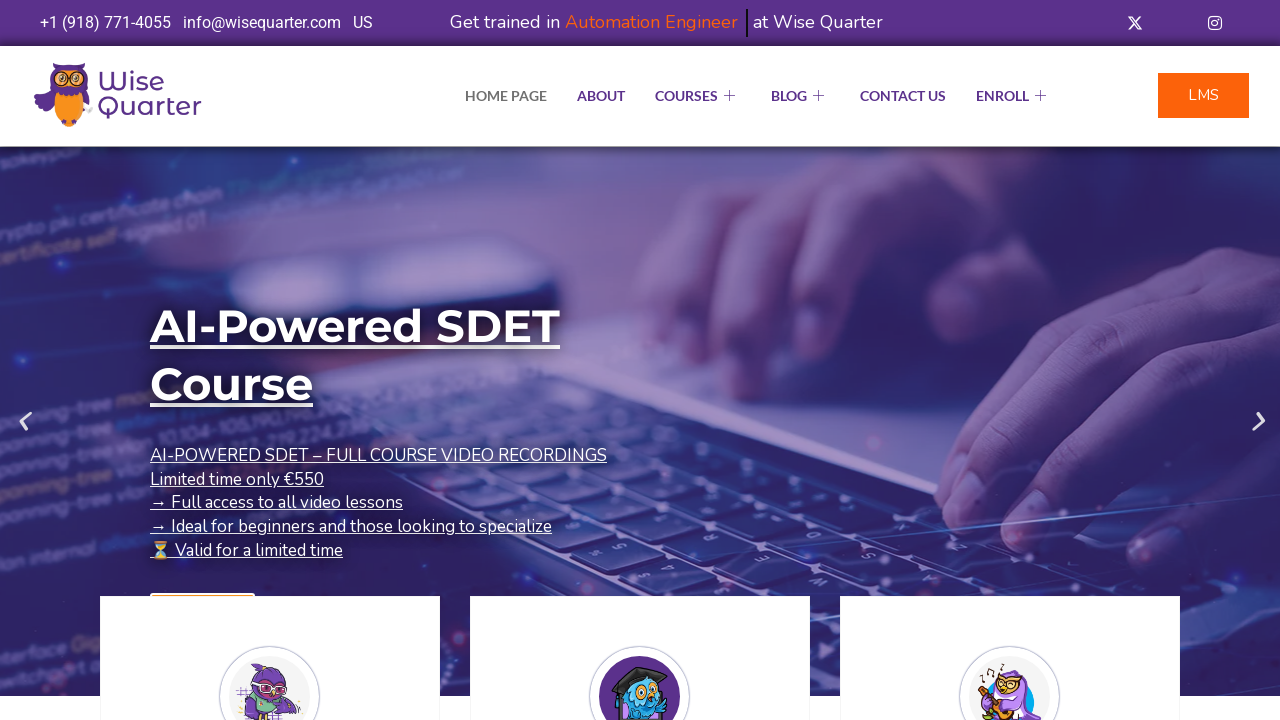

Verified that the URL contains 'wisequarter'
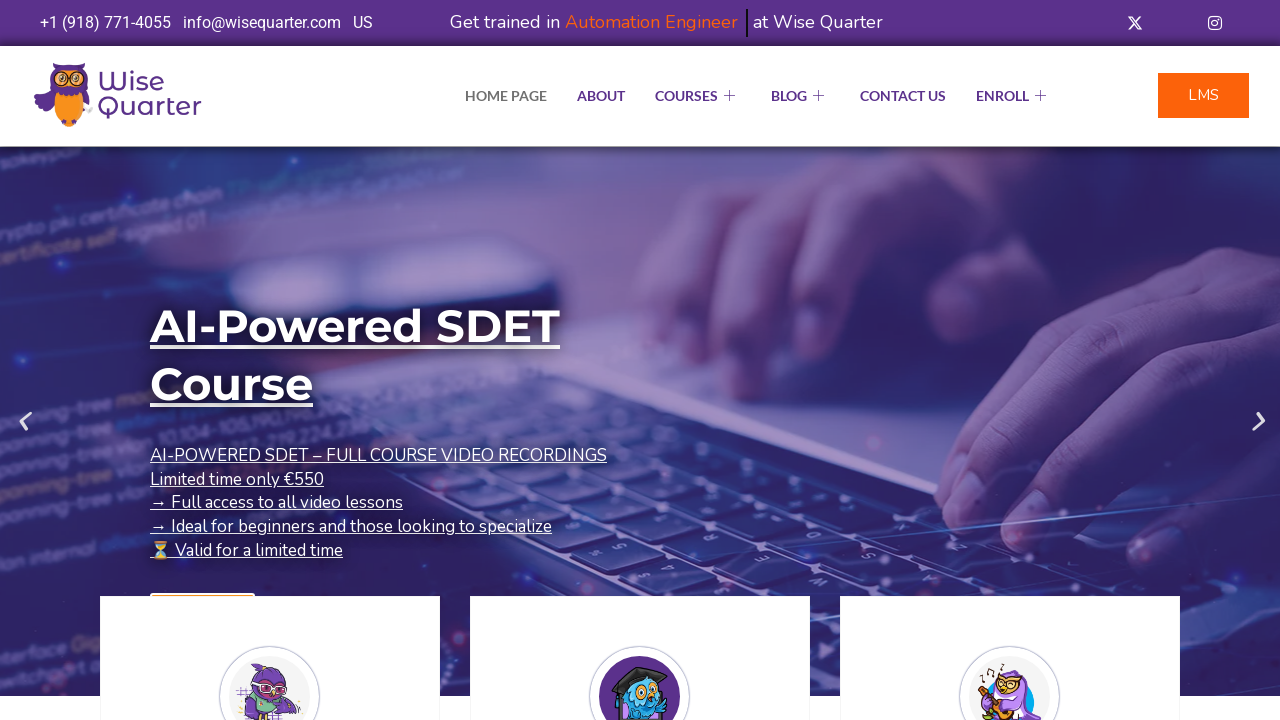

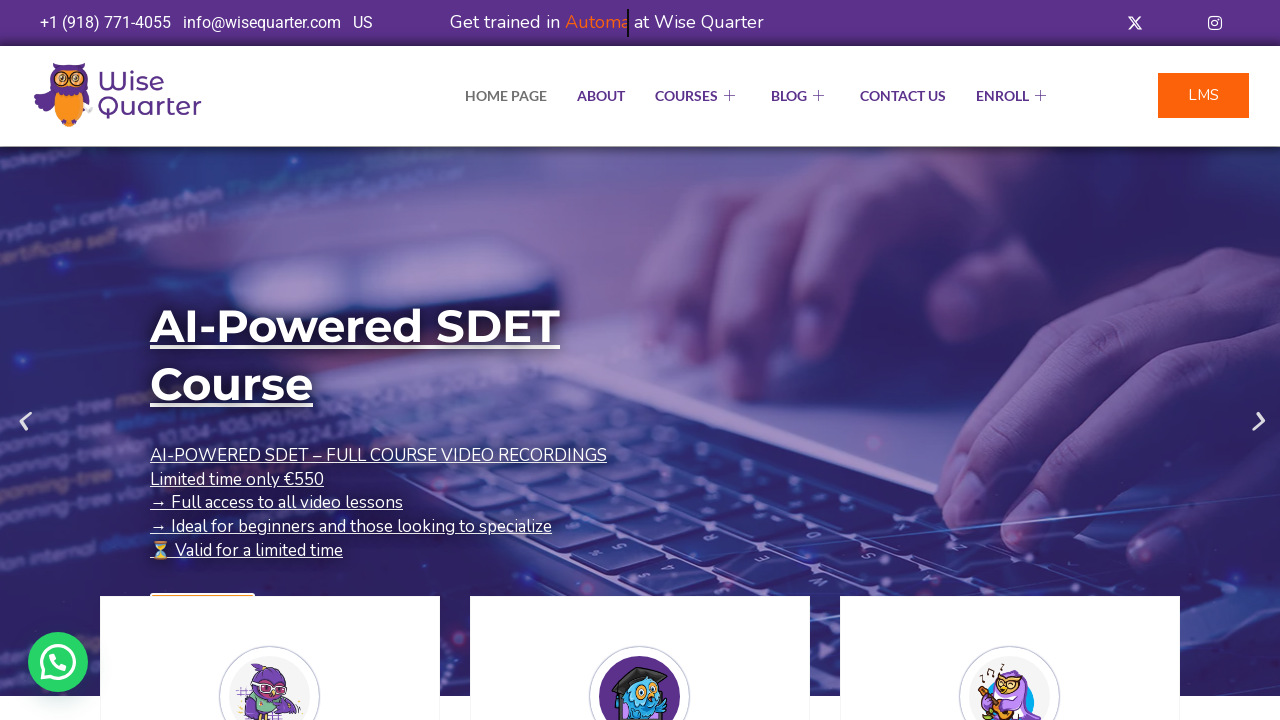